Tests registration form validation with invalid password (less than 6 characters) and checks error messages

Starting URL: https://alada.vn/tai-khoan/dang-ky.html

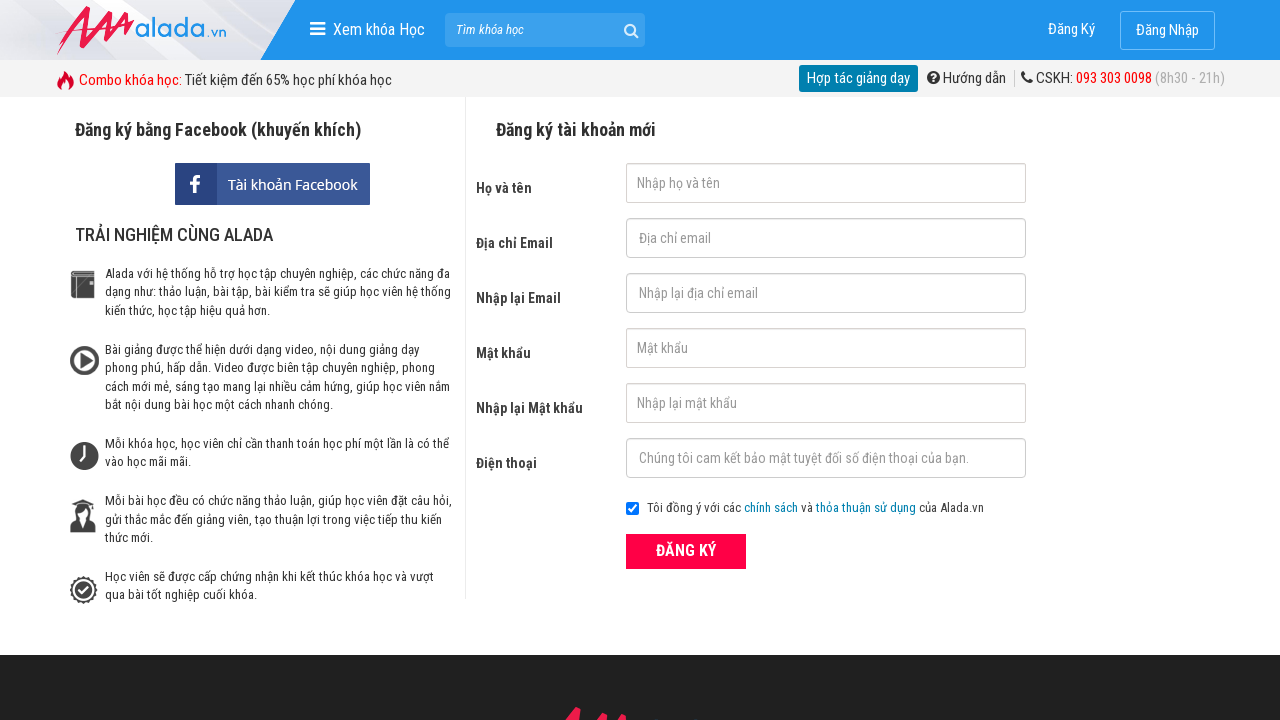

Filled first name field with 'Yobi' on #txtFirstname
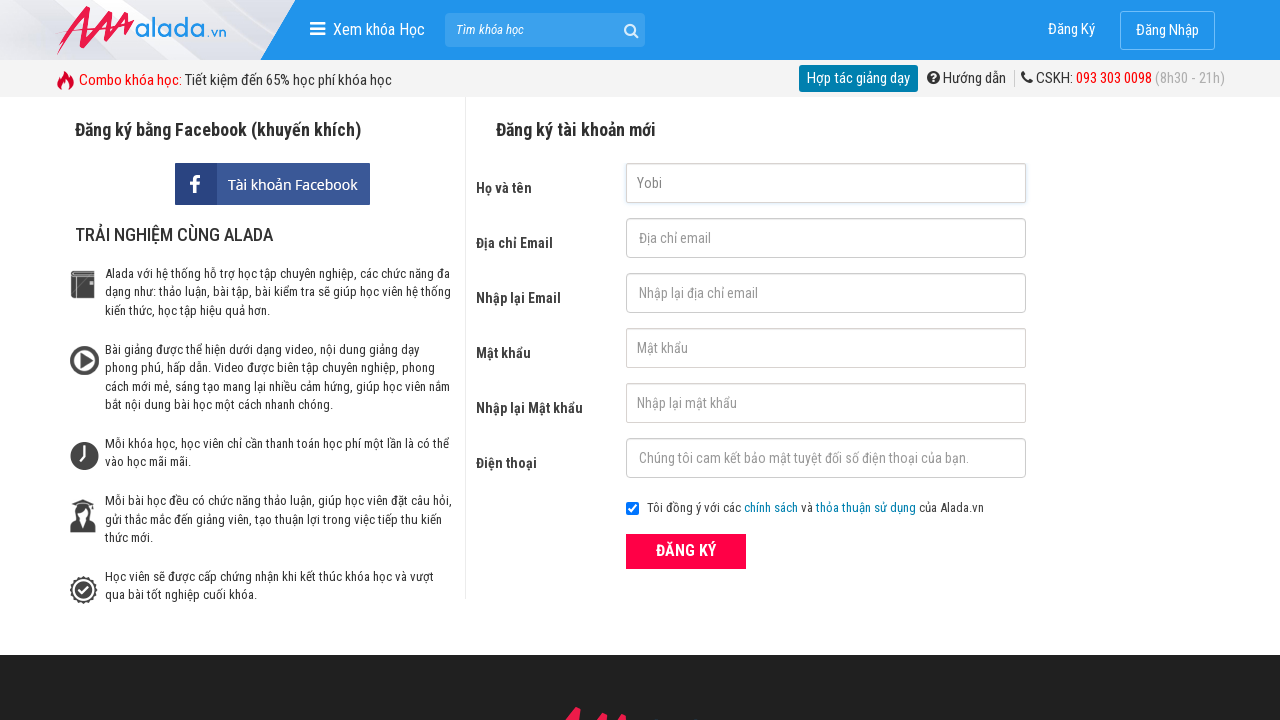

Filled email field with 'yobi@gmail.com' on #txtEmail
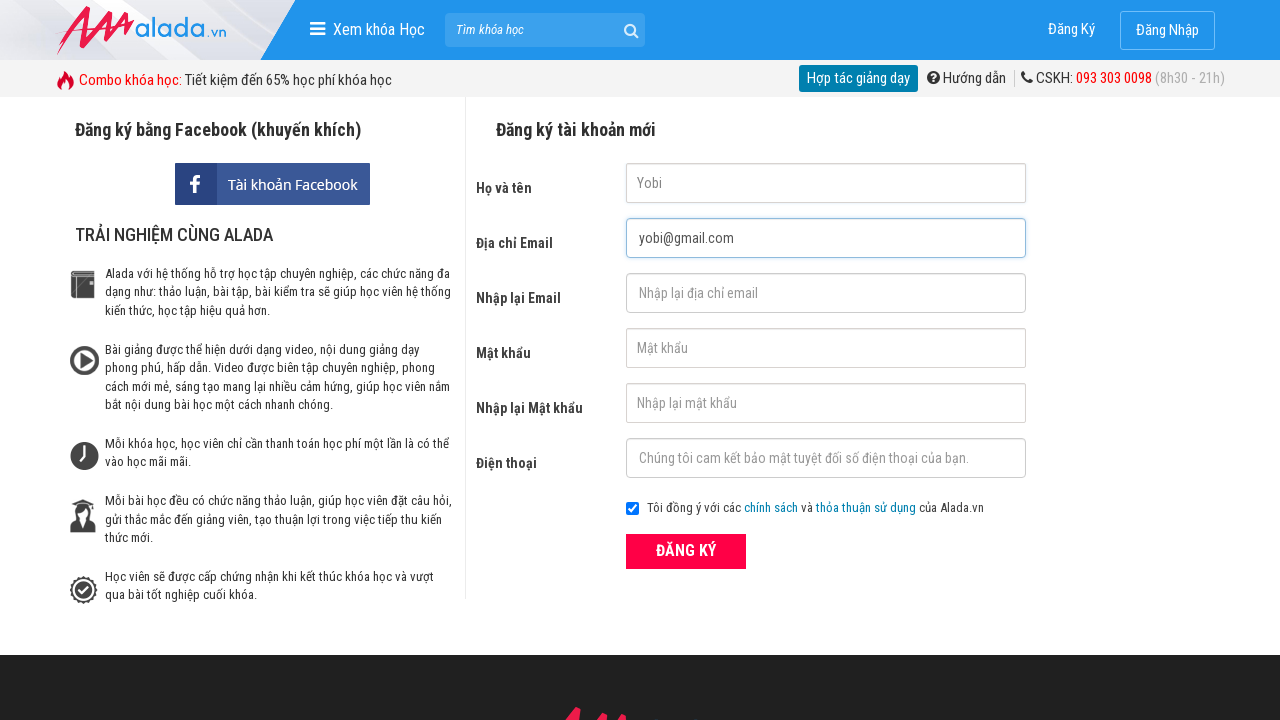

Filled confirm email field with 'yobi@gmail.com' on #txtCEmail
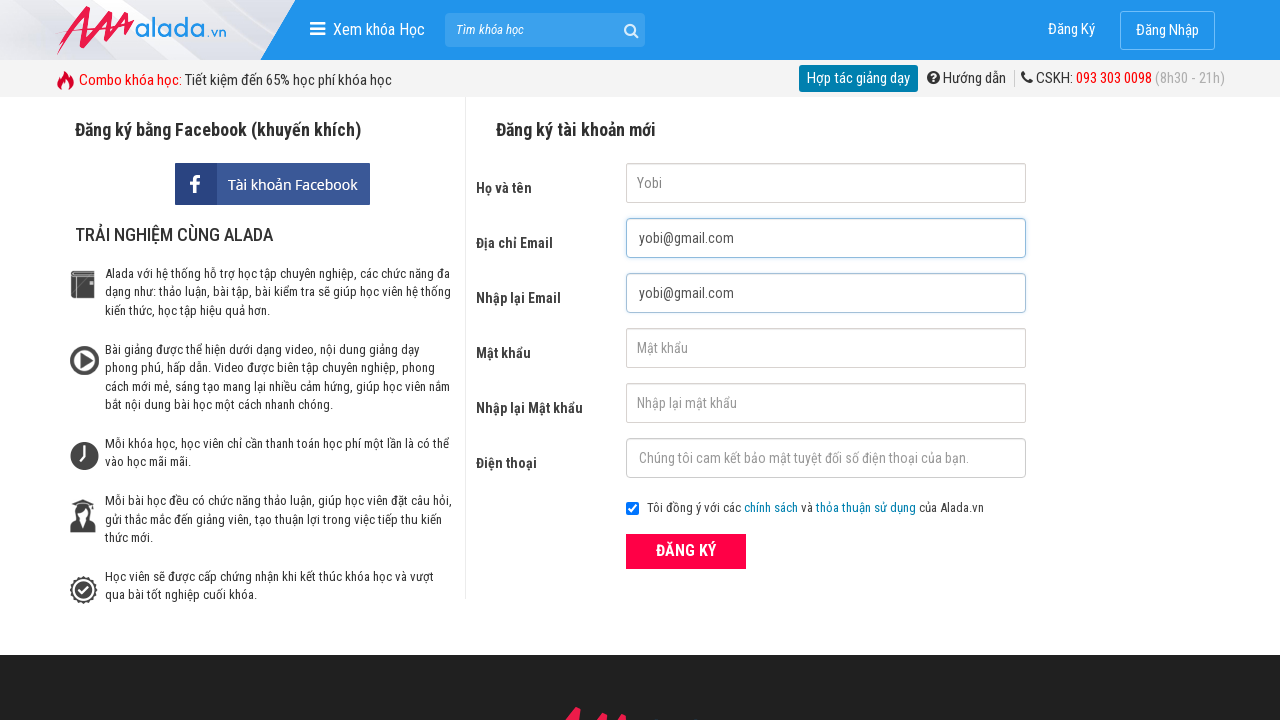

Filled password field with invalid password '12345' (less than 6 characters) on #txtPassword
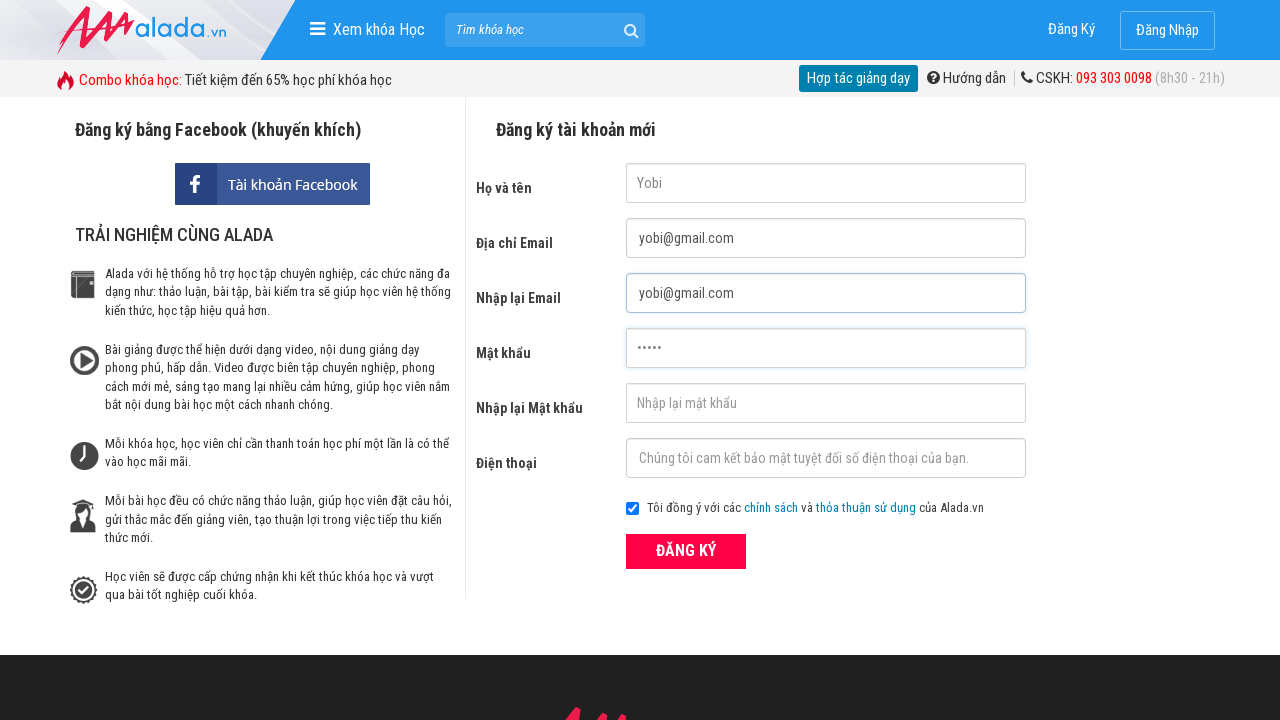

Filled confirm password field with '12345' on #txtCPassword
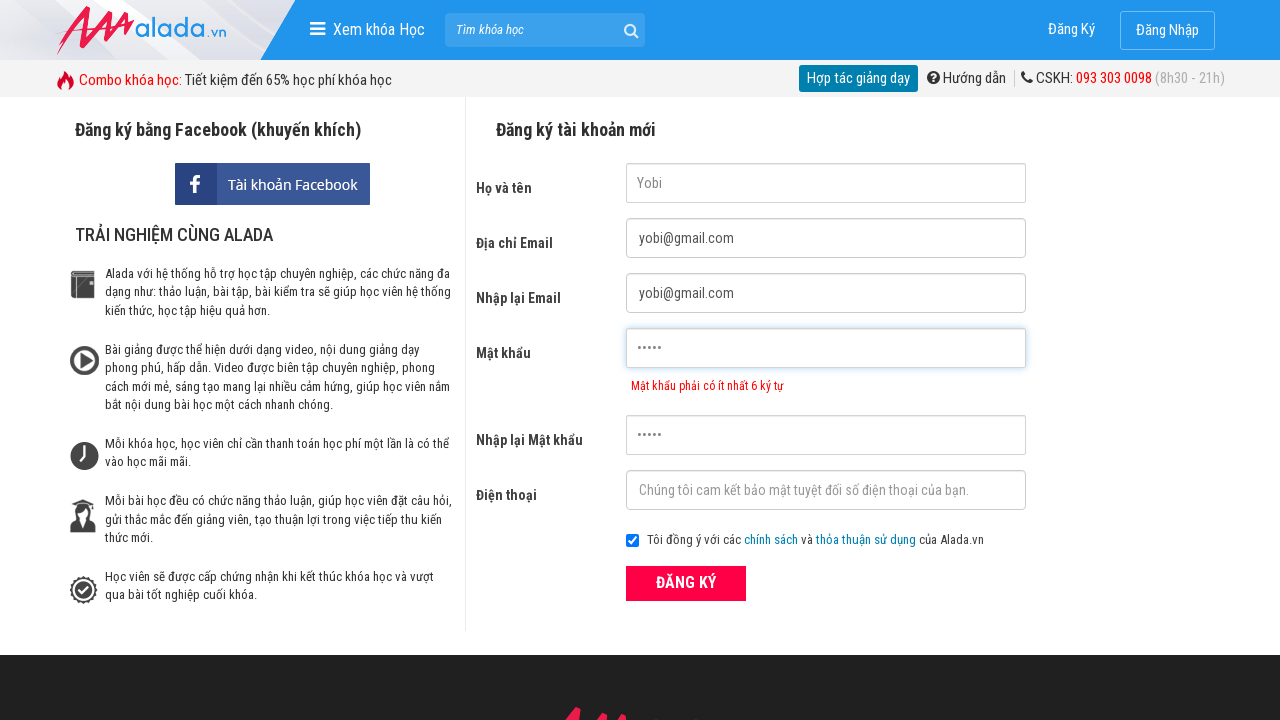

Filled phone field with '0987654321' on #txtPhone
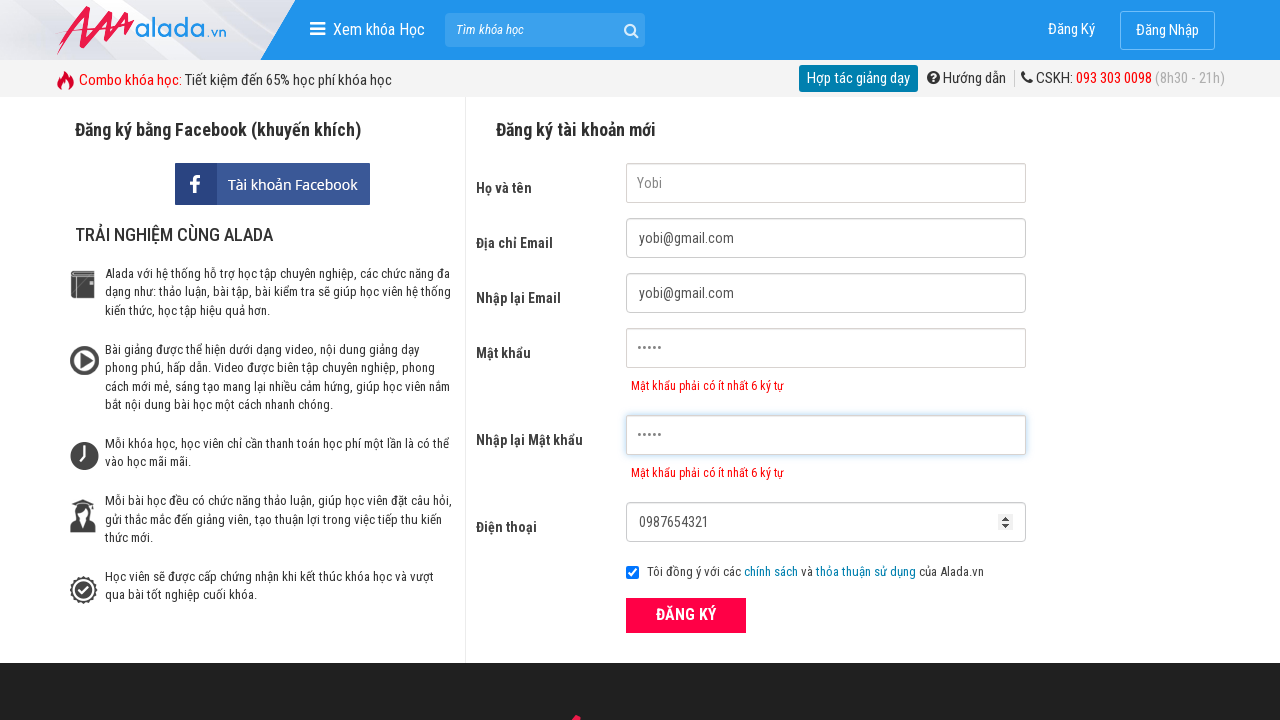

Clicked ĐĂNG KÝ (register) button to submit form at (686, 615) on xpath=//button[text()='ĐĂNG KÝ' and @type='submit']
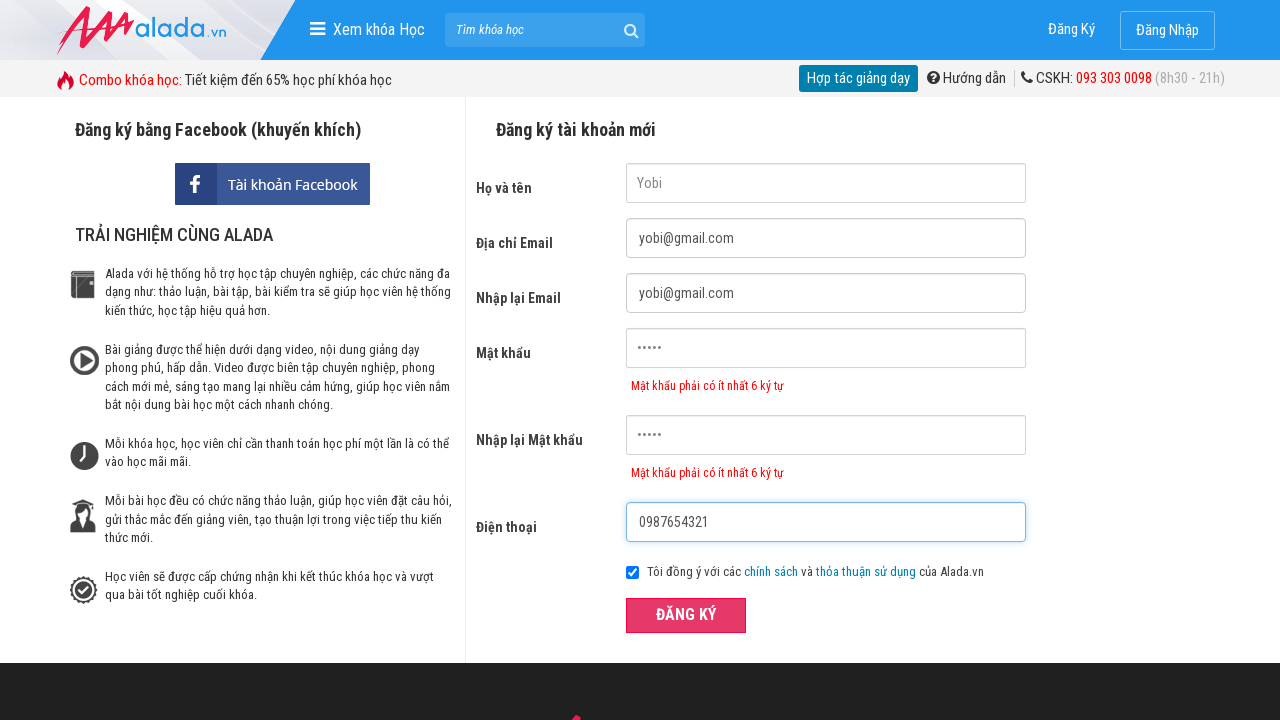

Password error message appeared validating invalid password constraint
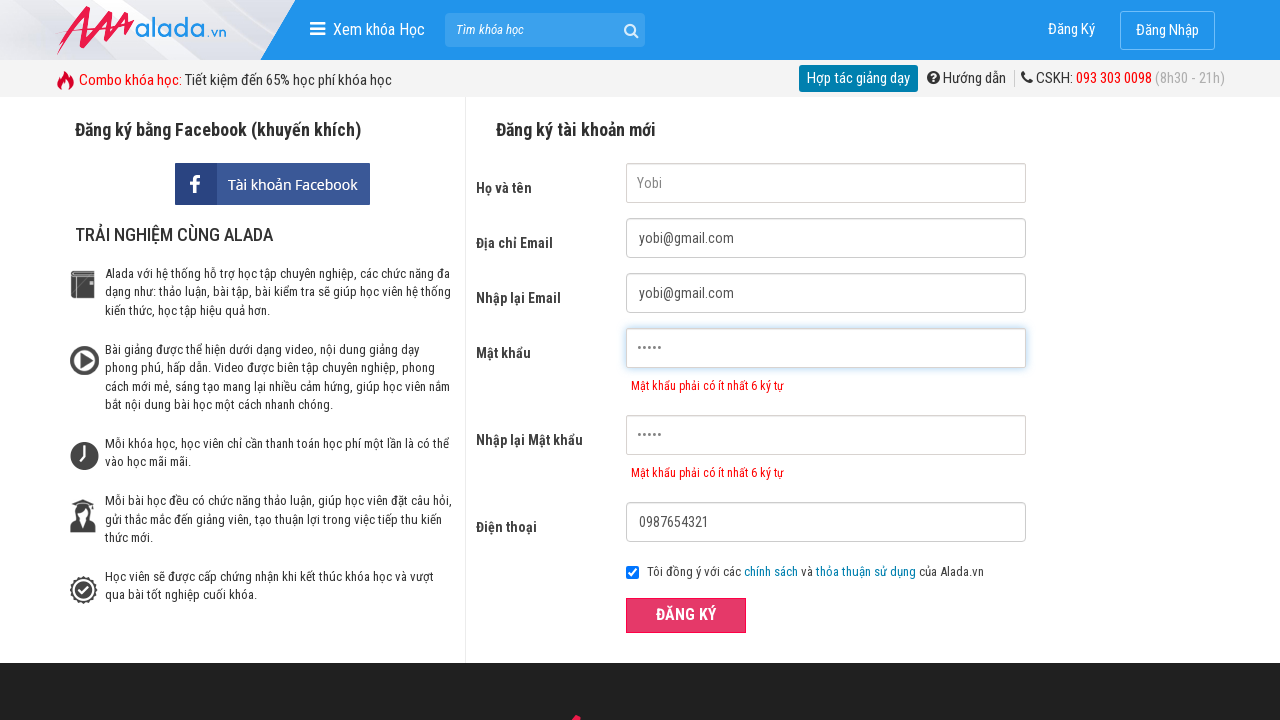

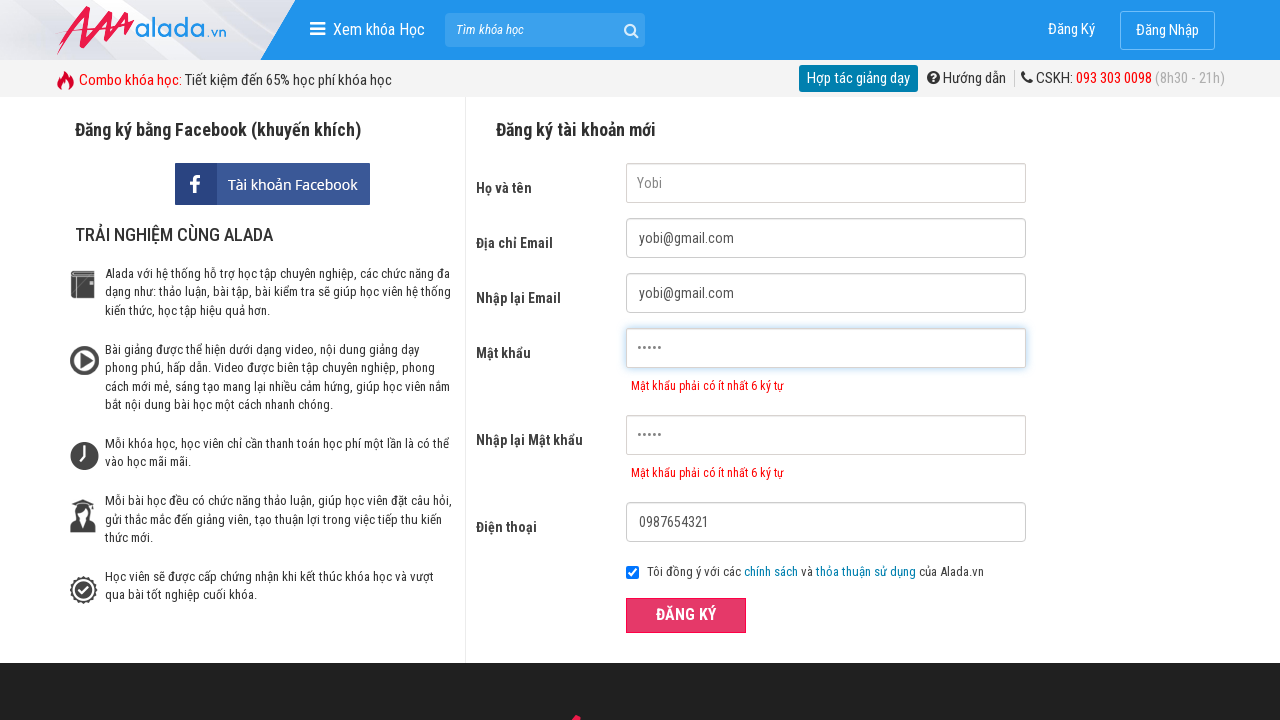